Navigates to syntaxprojects.com, maximizes the browser window, and verifies the page loads by checking the URL and title are accessible.

Starting URL: https://www.syntaxprojects.com/

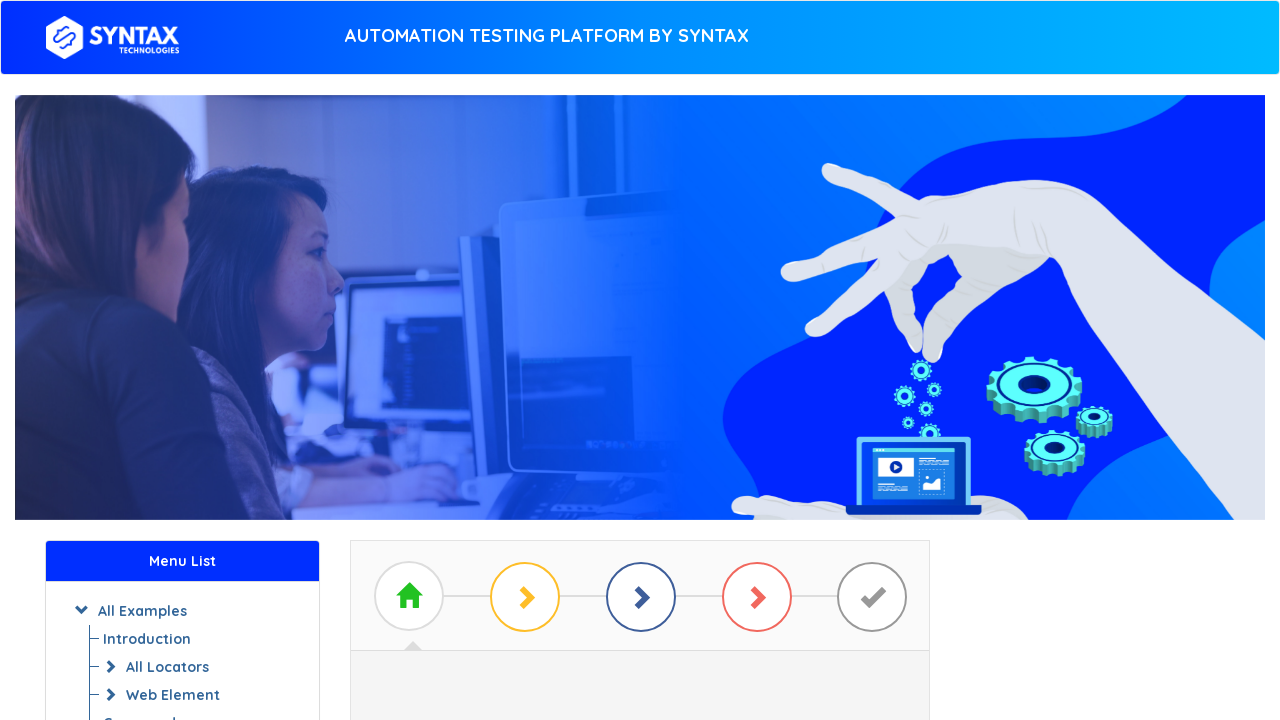

Set viewport size to 1920x1080 to maximize browser window
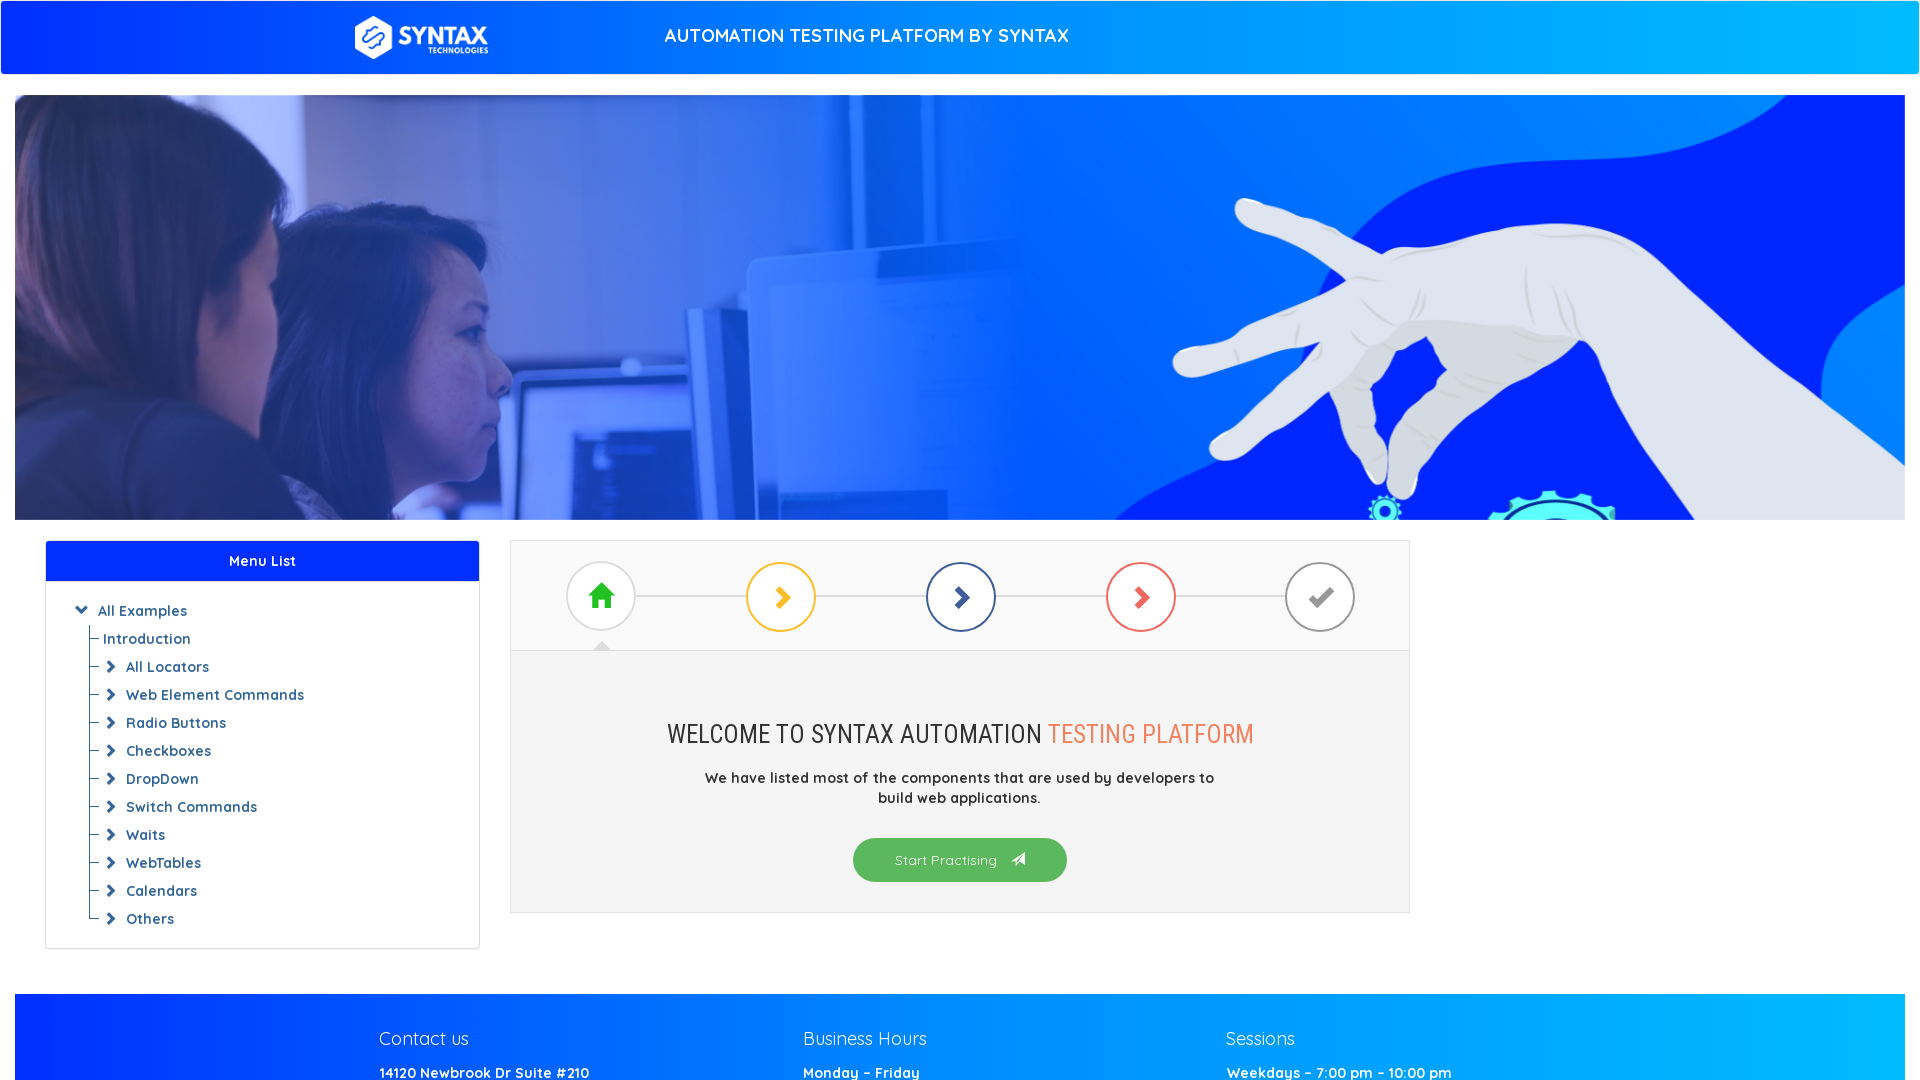

Retrieved current URL: https://www.syntaxprojects.com/
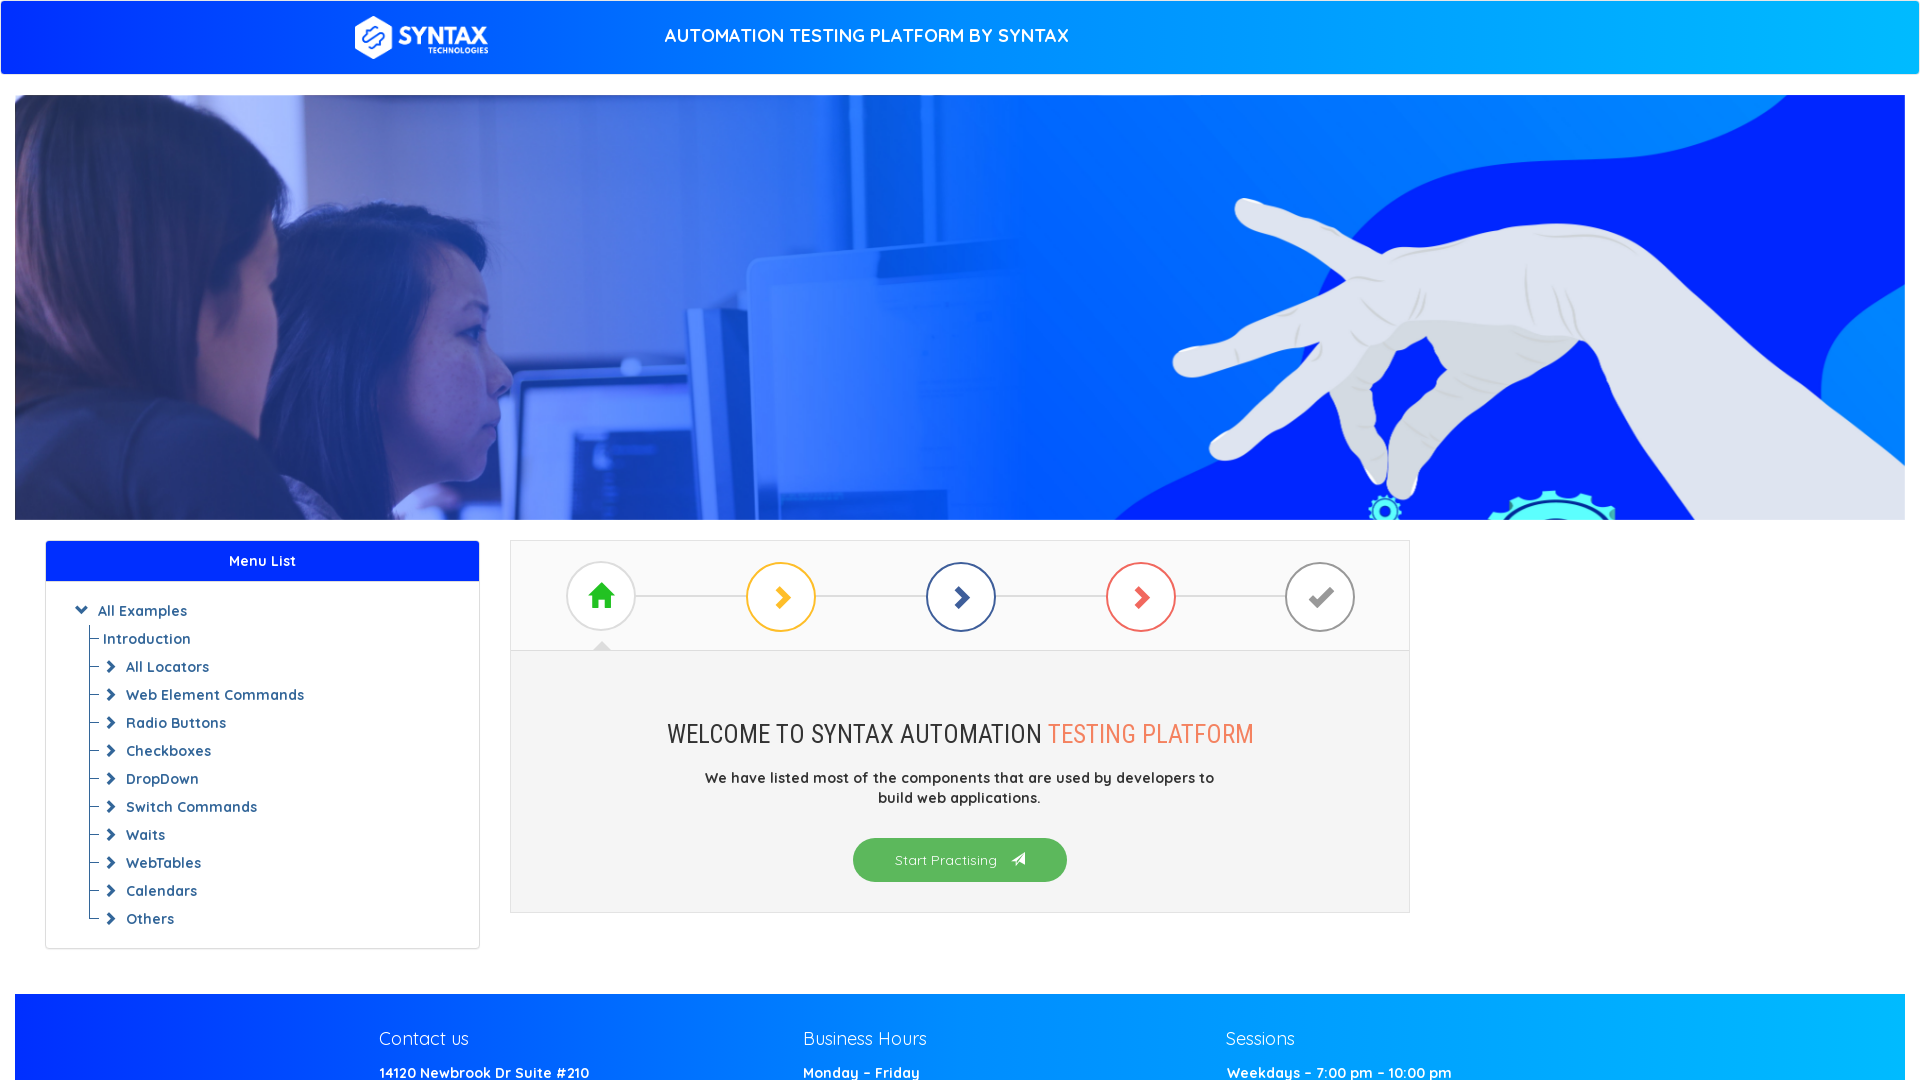

Retrieved page title: Syntax - Website to practice Syntax Automation Platform
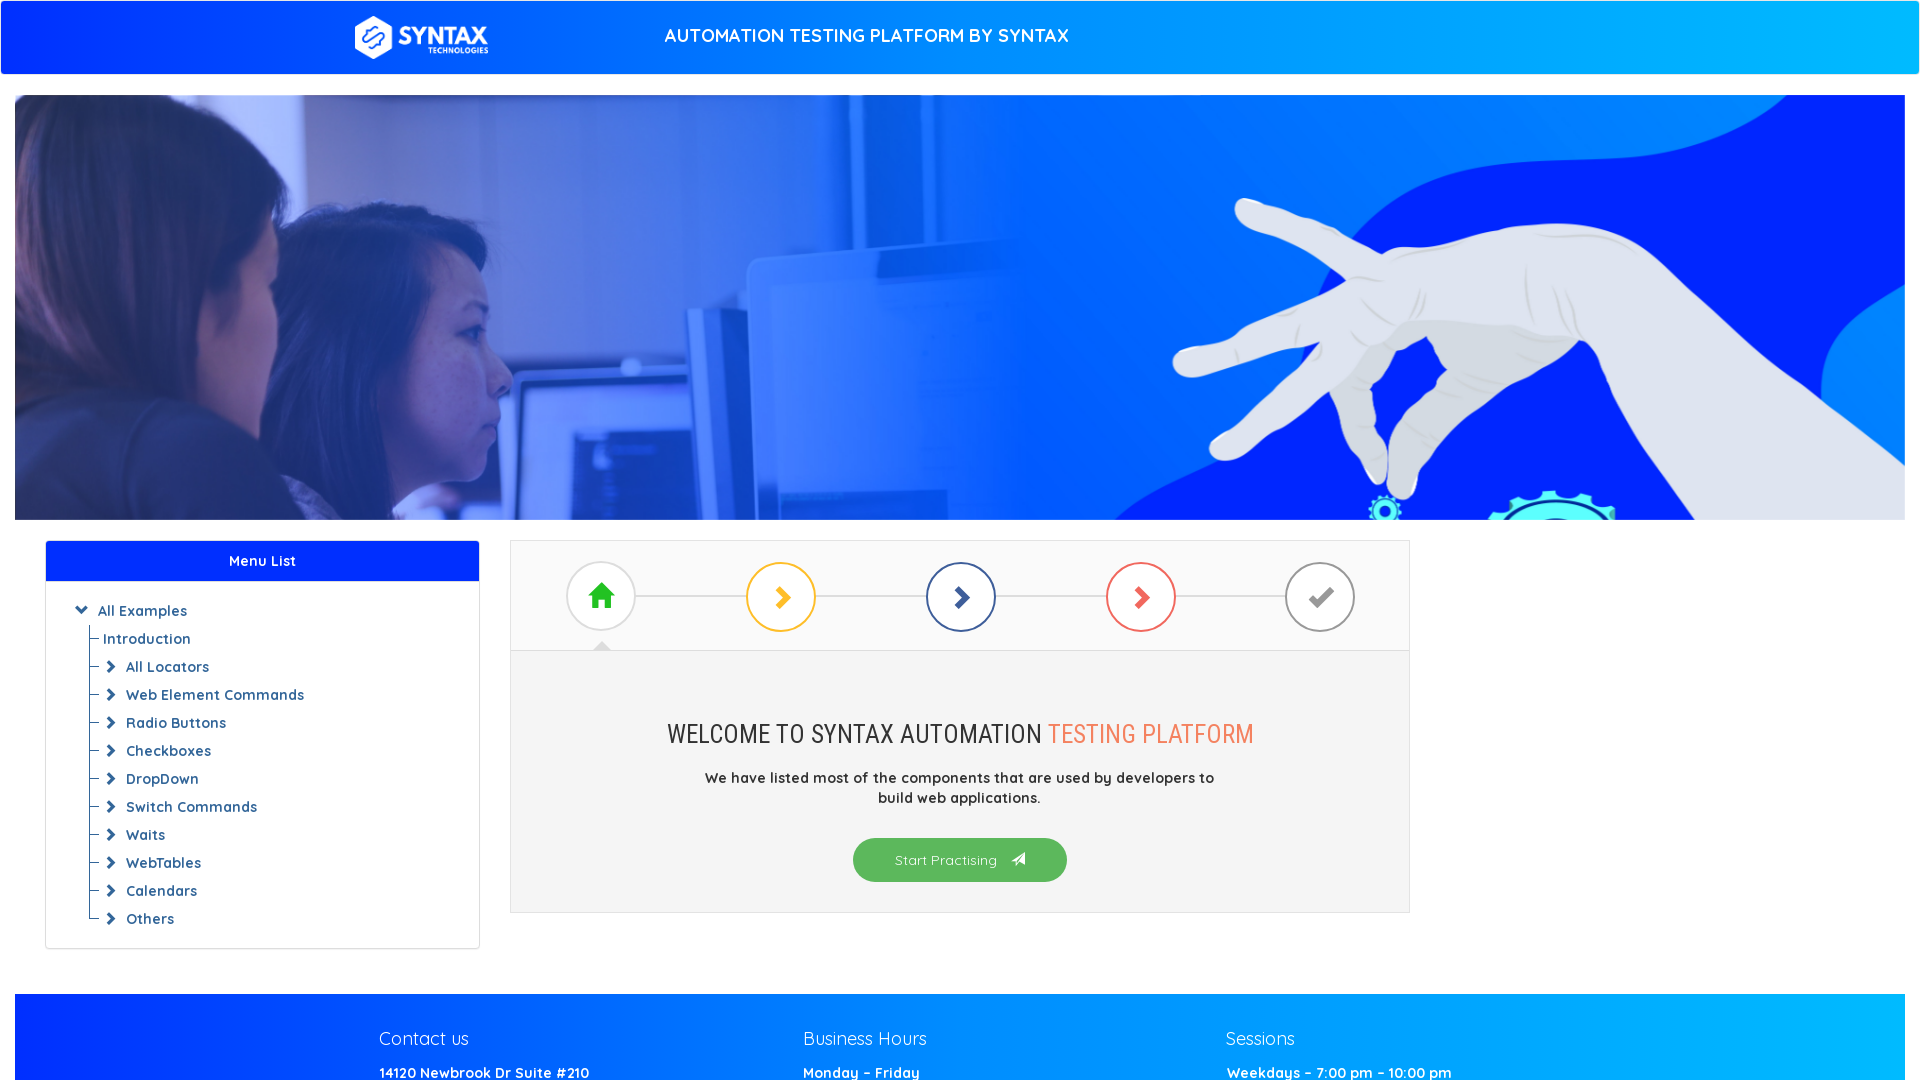

Page fully loaded (domcontentloaded state reached)
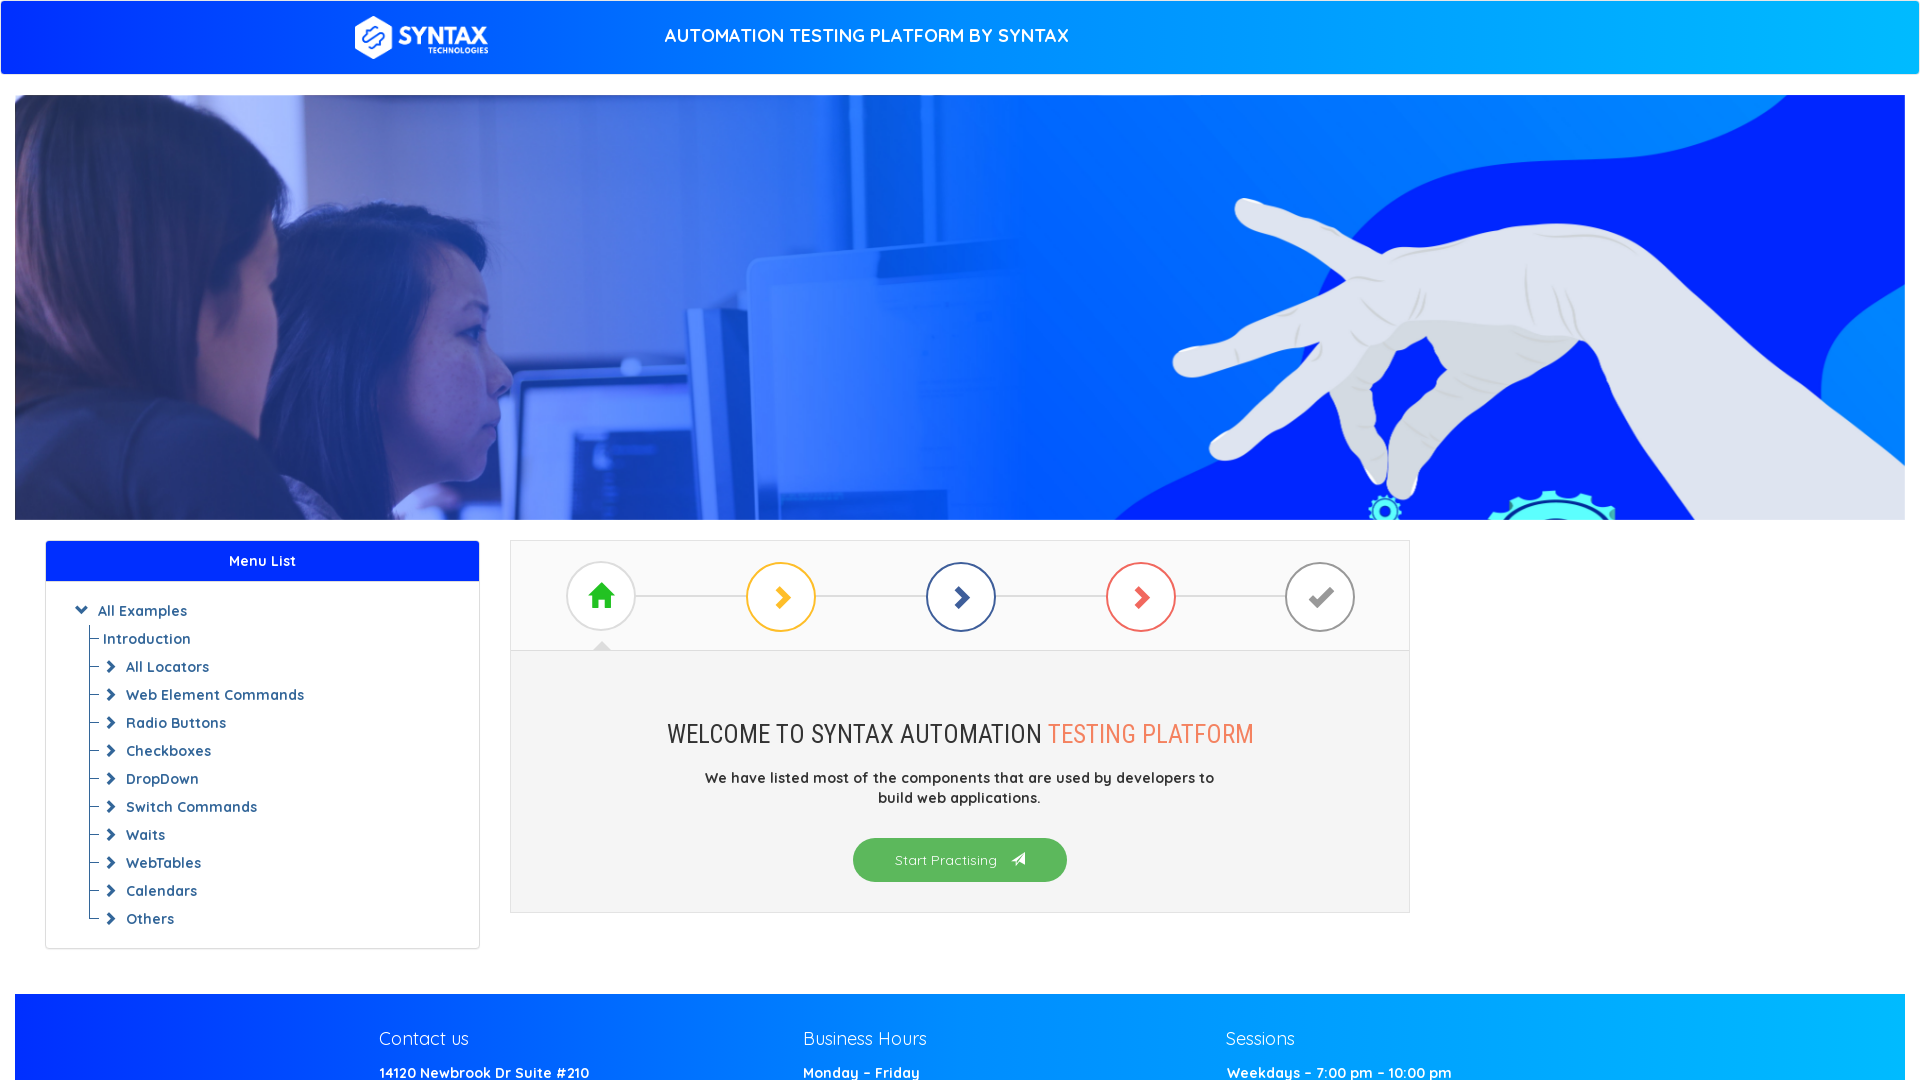

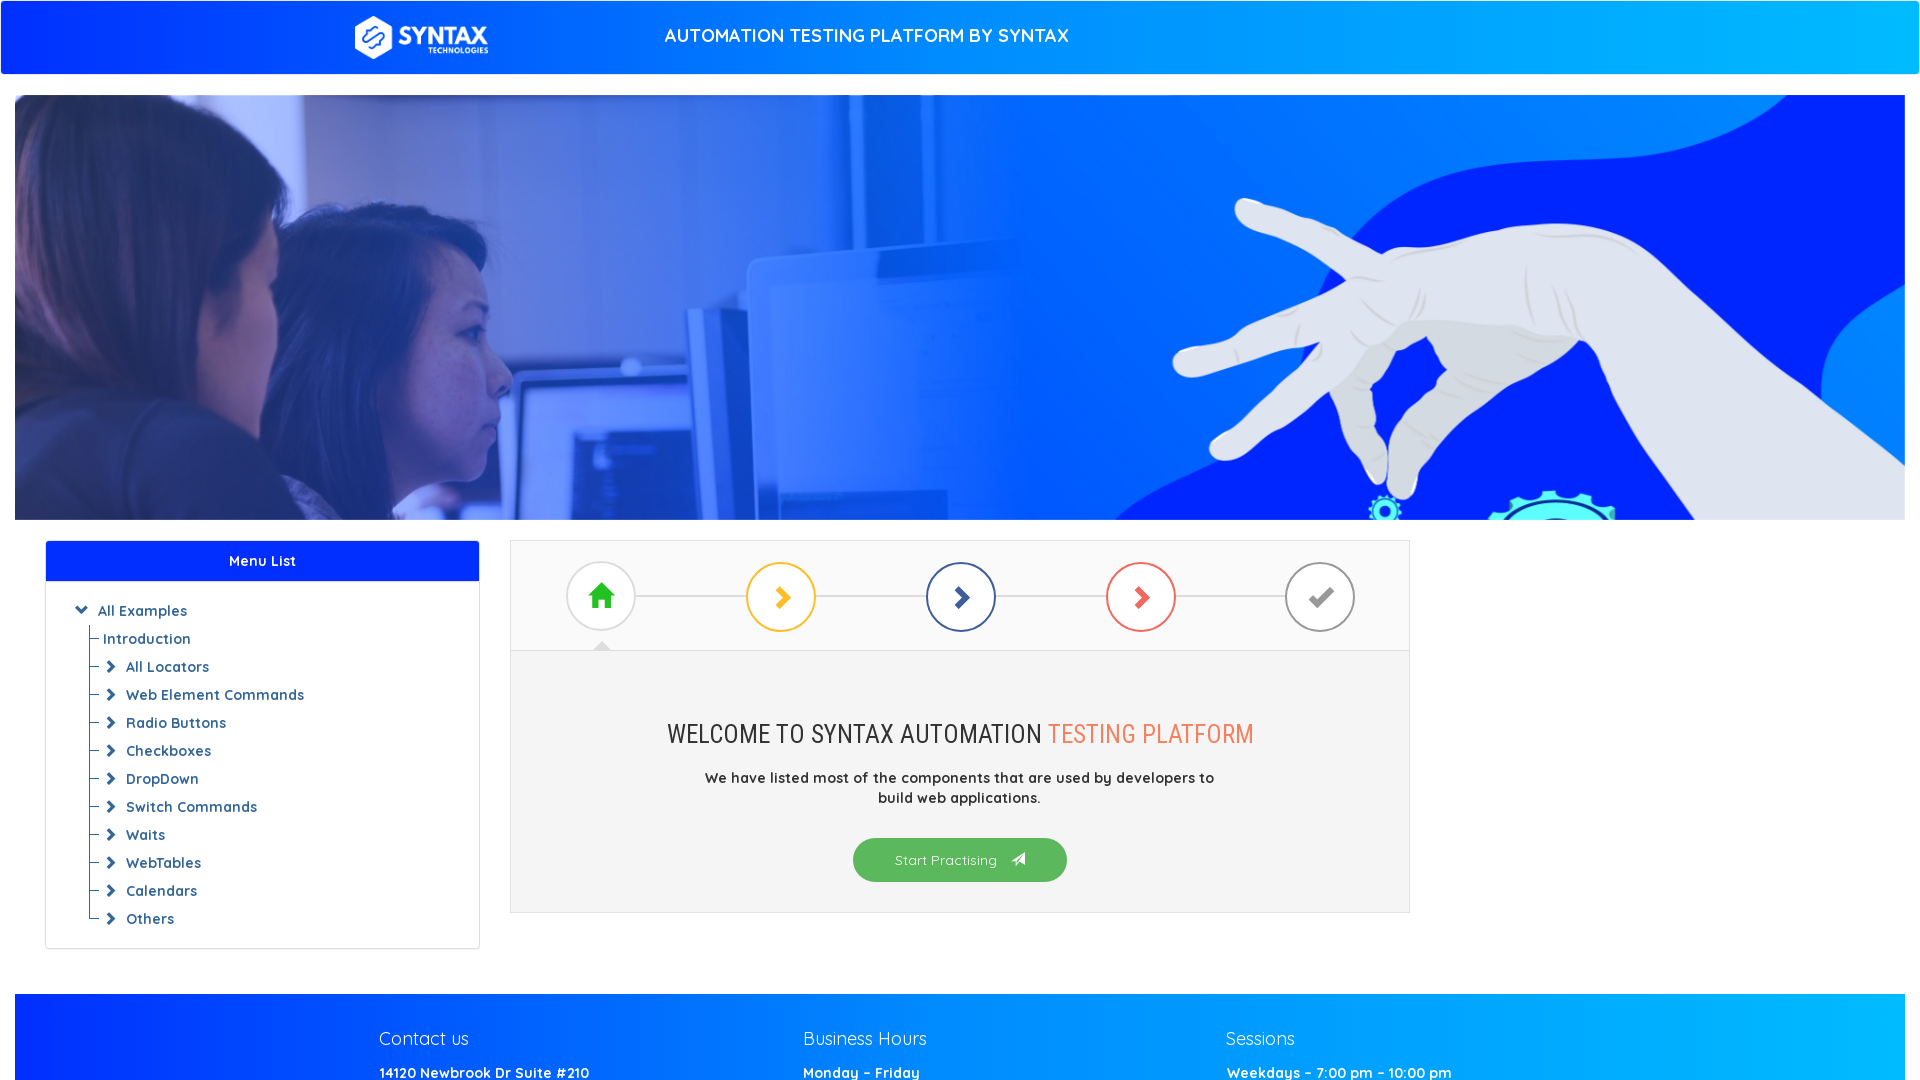